Tests radio button functionality by clicking the "Yes" option and verifying the result text

Starting URL: https://demoqa.com/radio-button

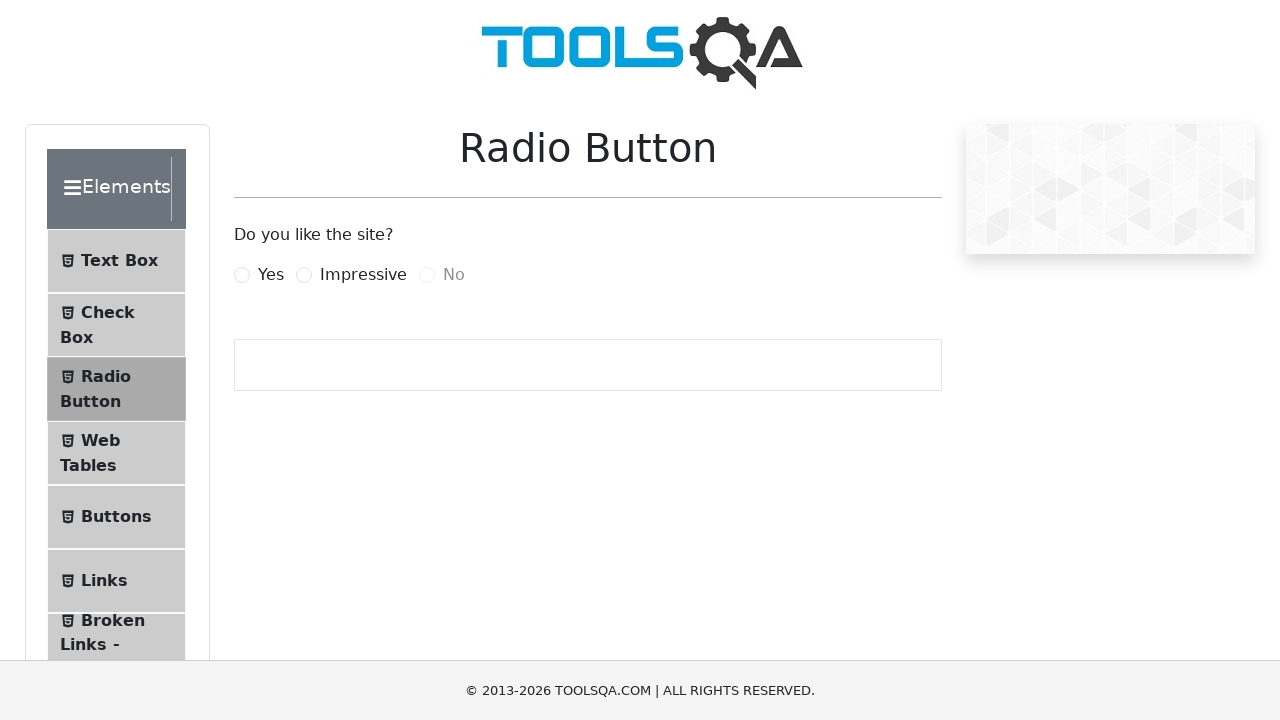

Scrolled down 600px to make radio button visible
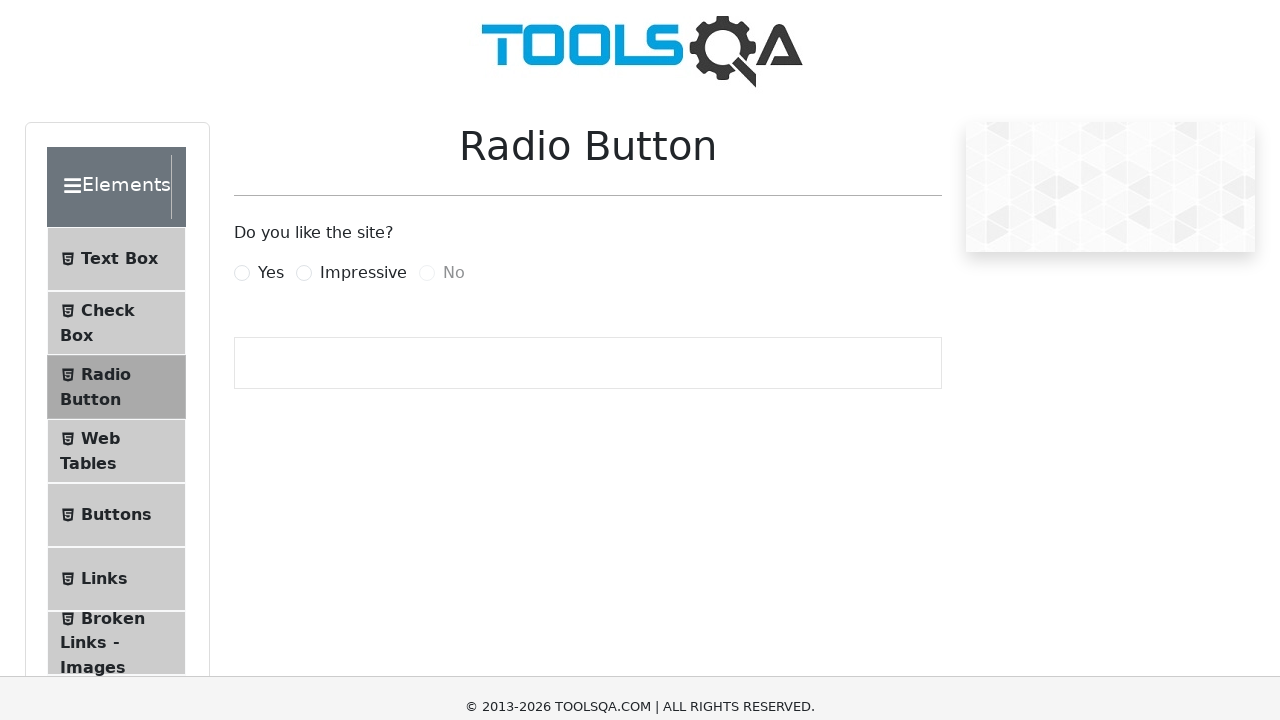

Clicked the 'Yes' radio button at (271, 12) on label[for='yesRadio']
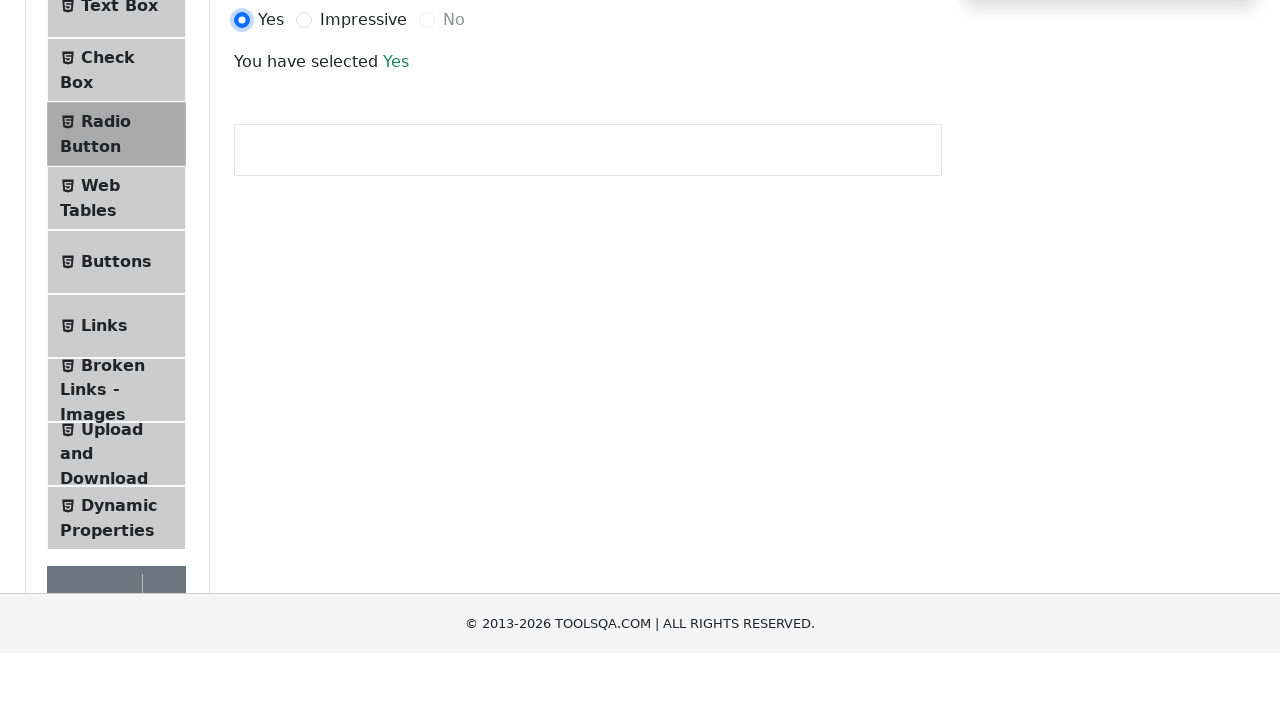

Verified result text appeared after selecting 'Yes' option
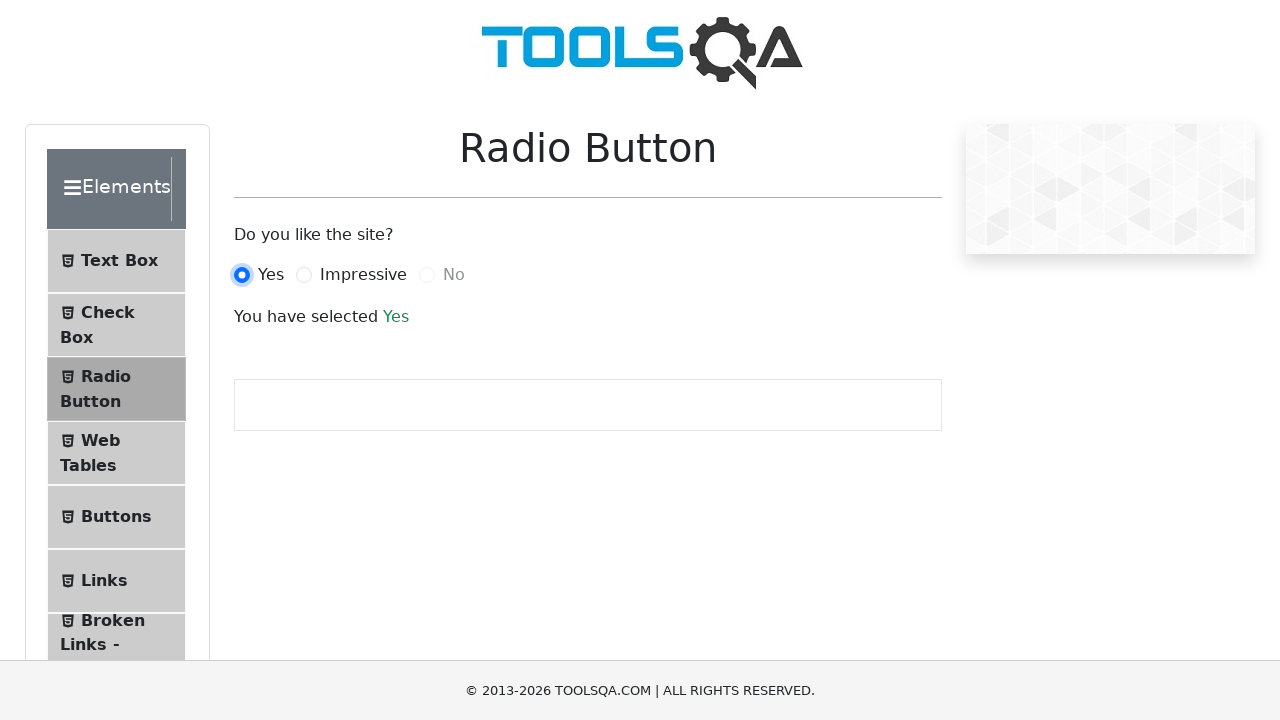

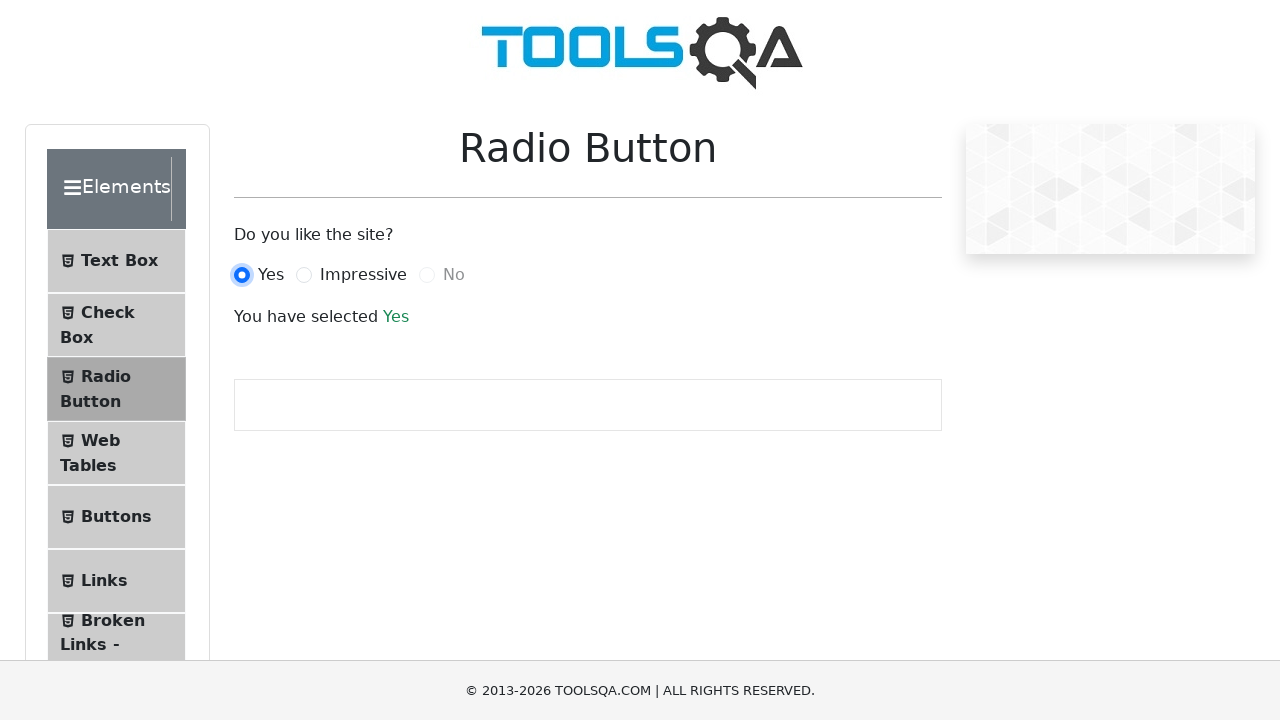